Tests browser alert and confirm dialog handling by triggering alerts, accepting one, and dismissing another on an automation practice page.

Starting URL: https://rahulshettyacademy.com/AutomationPractice/

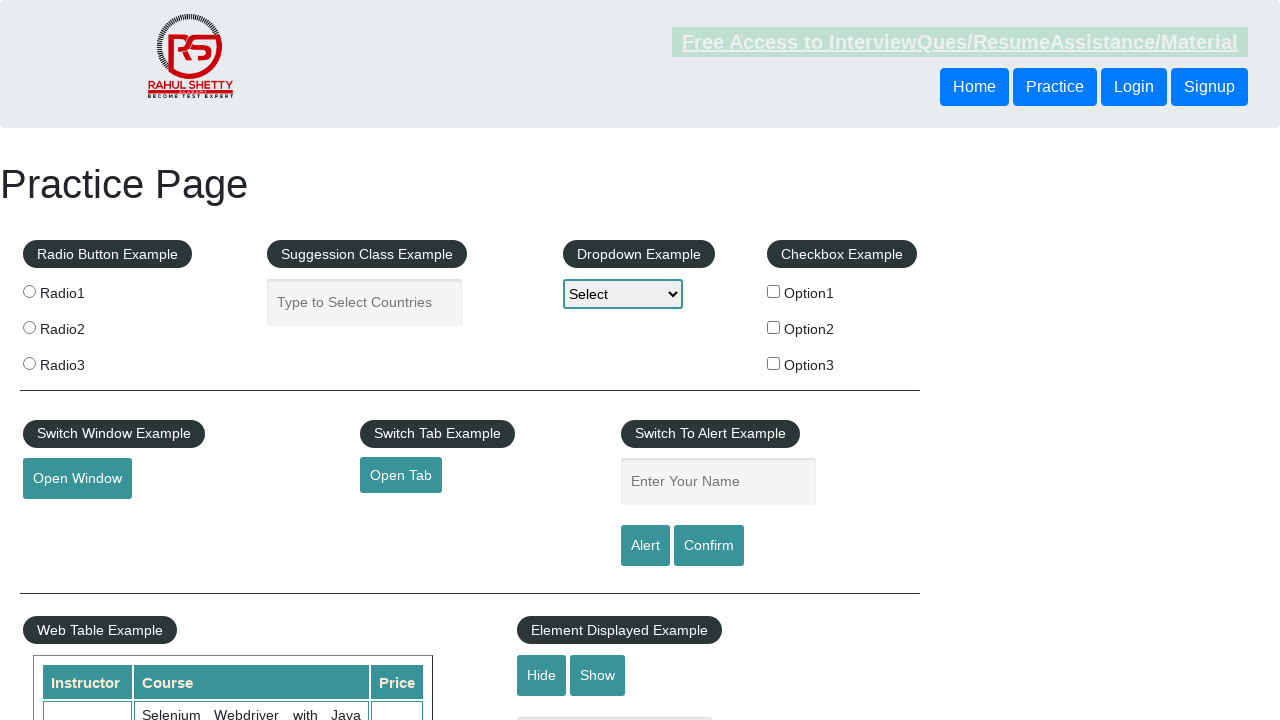

Filled name field with 'Rahul' on #name
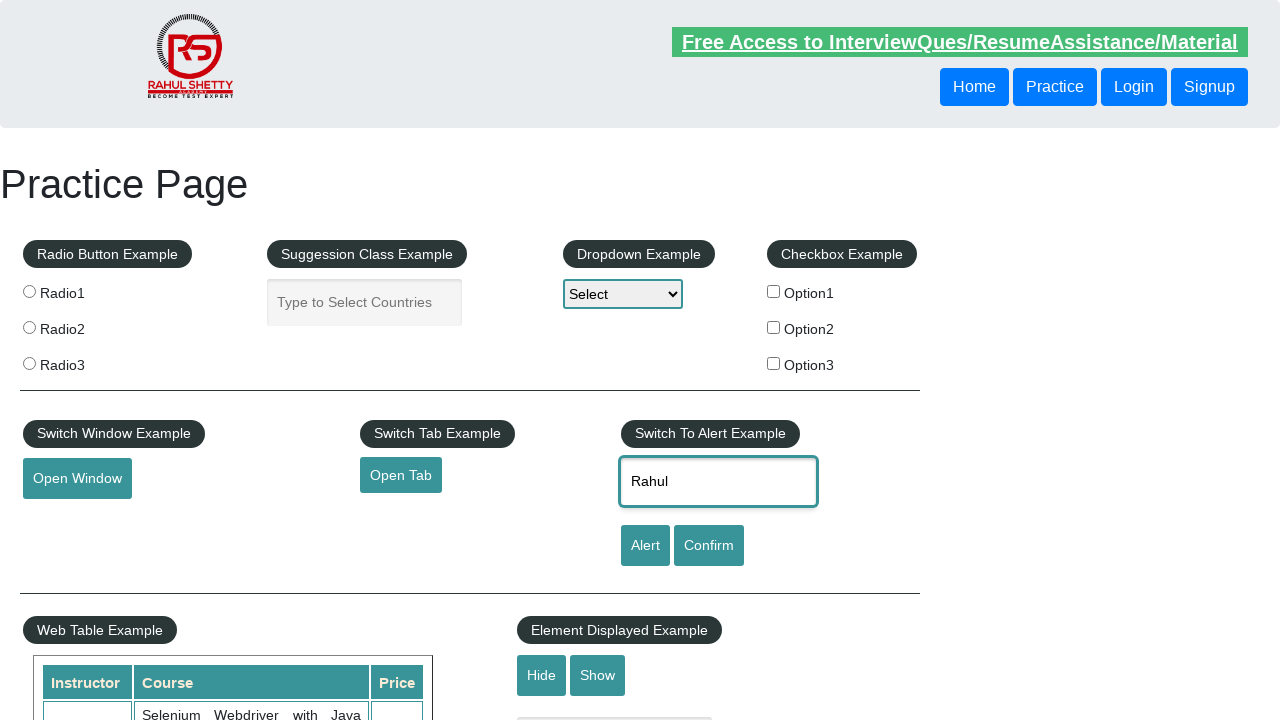

Clicked alert button to trigger alert dialog at (645, 546) on #alertbtn
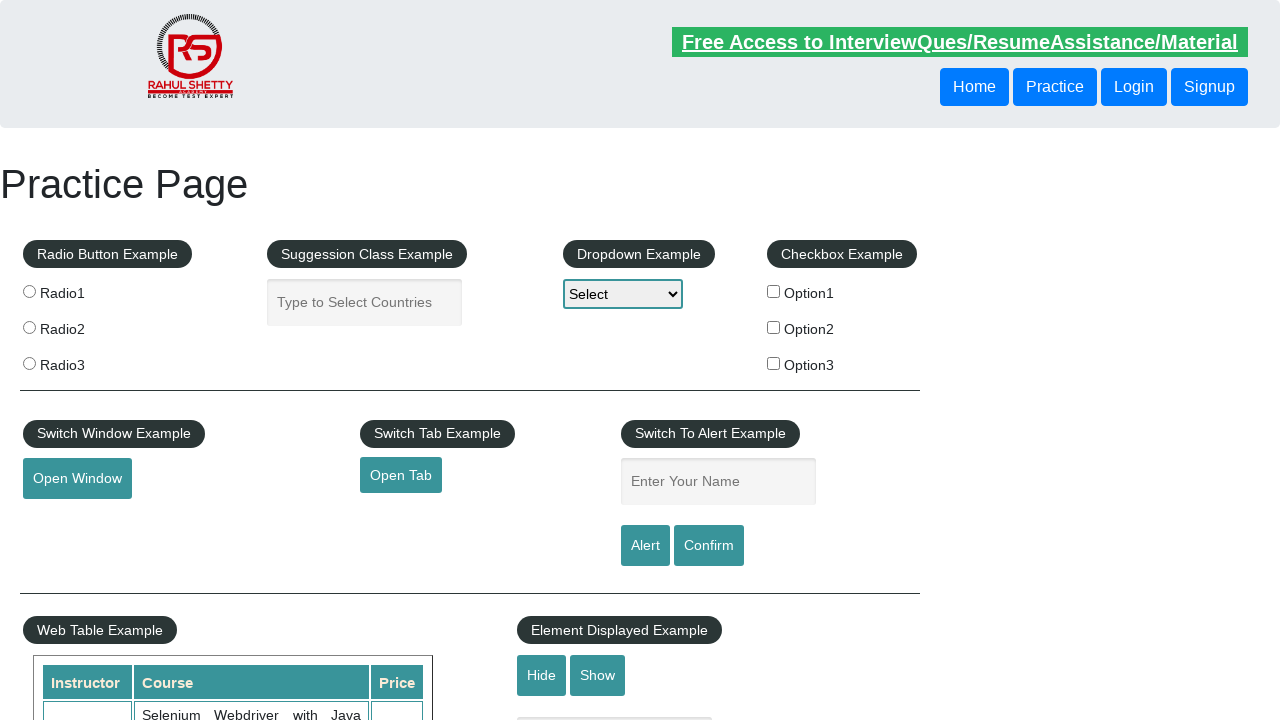

Alert dialog accepted
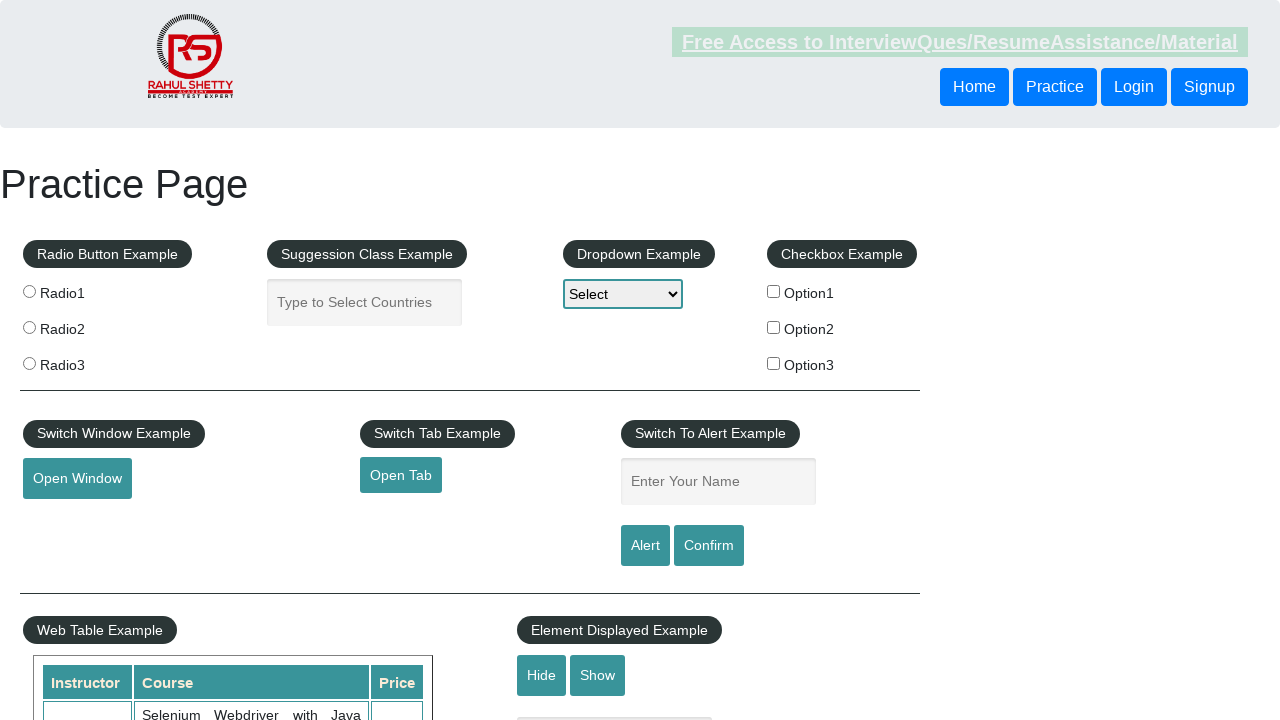

Clicked confirm button to trigger confirm dialog at (709, 546) on #confirmbtn
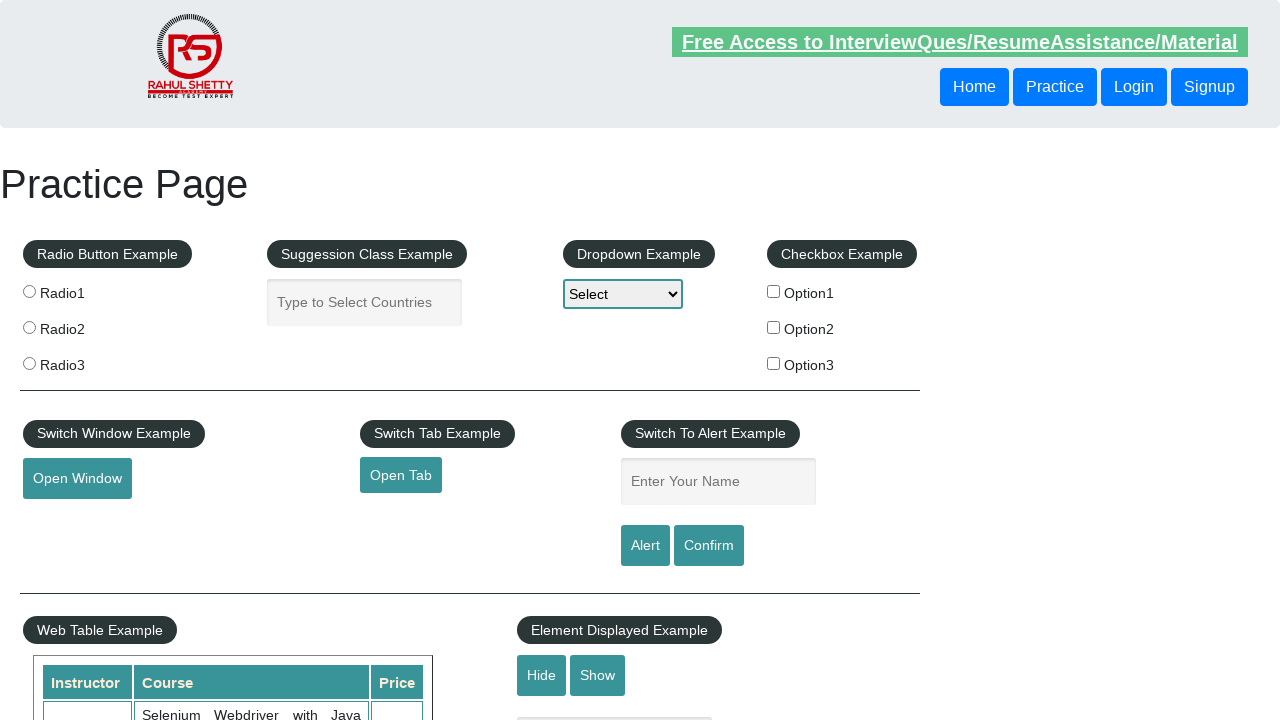

Confirm dialog dismissed
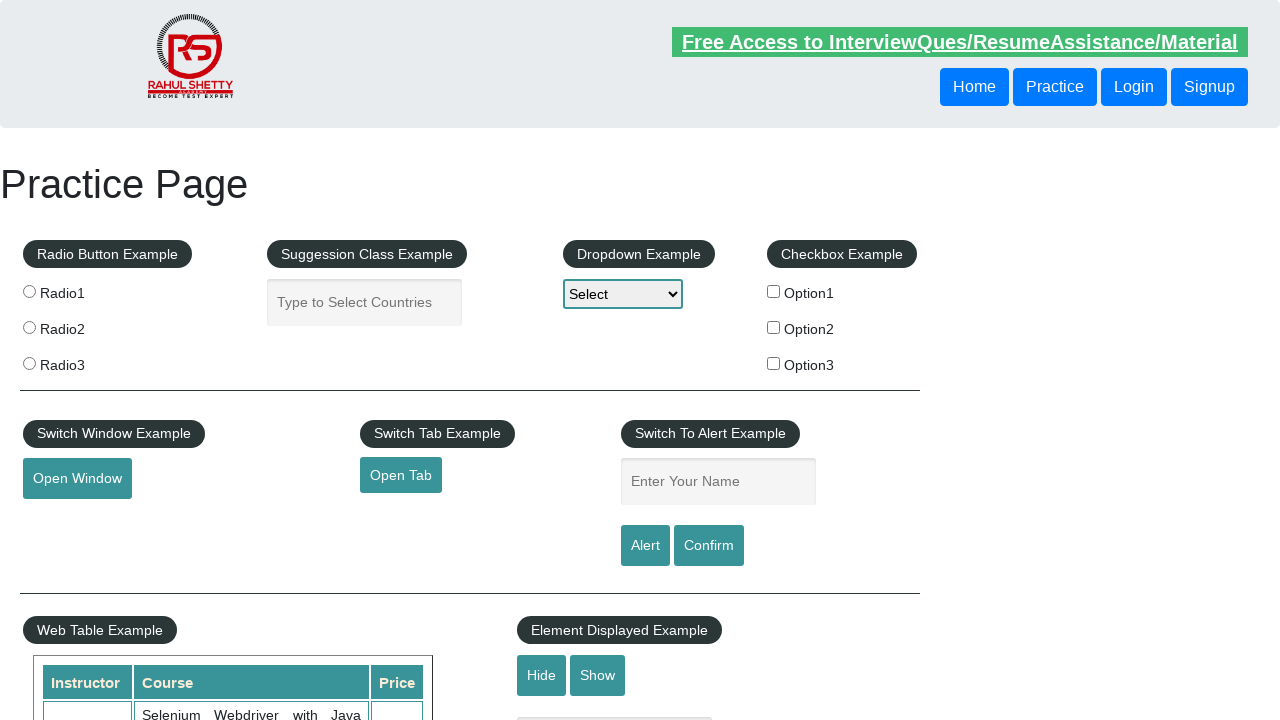

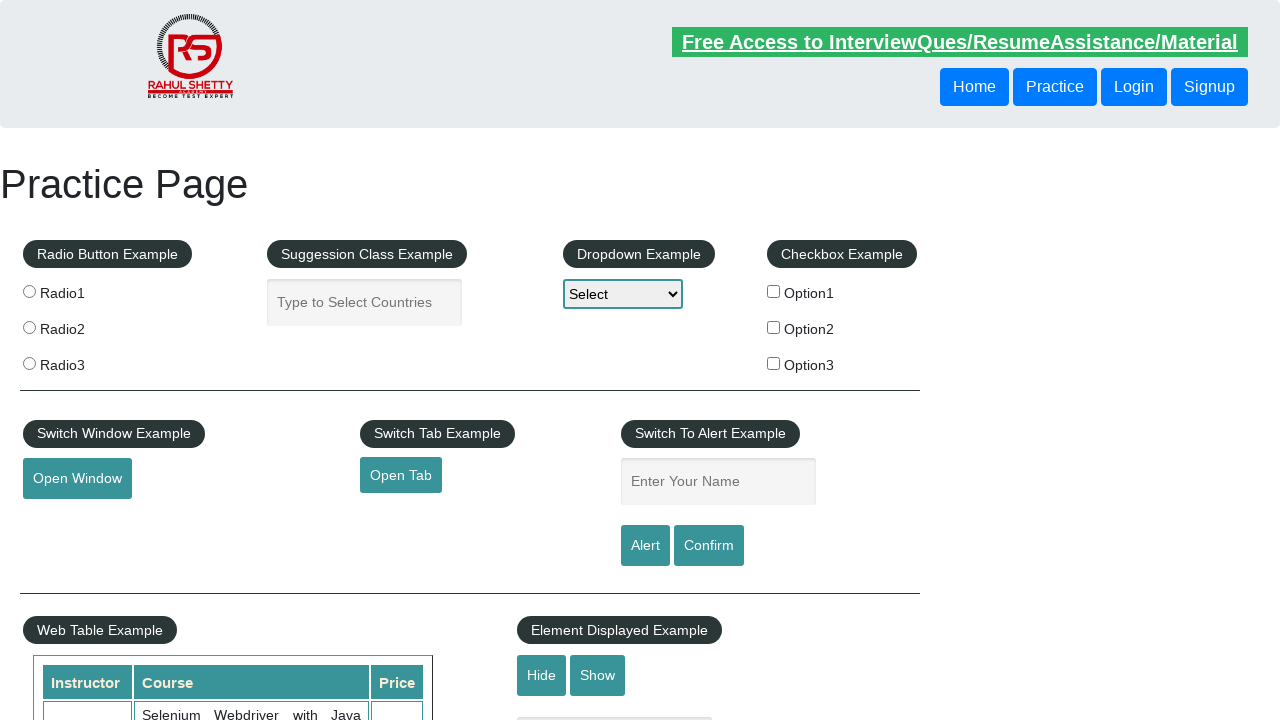